Tests JavaScript alert and confirm dialog handling by filling a name field, triggering alerts, and accepting/dismissing them.

Starting URL: https://rahulshettyacademy.com/AutomationPractice/

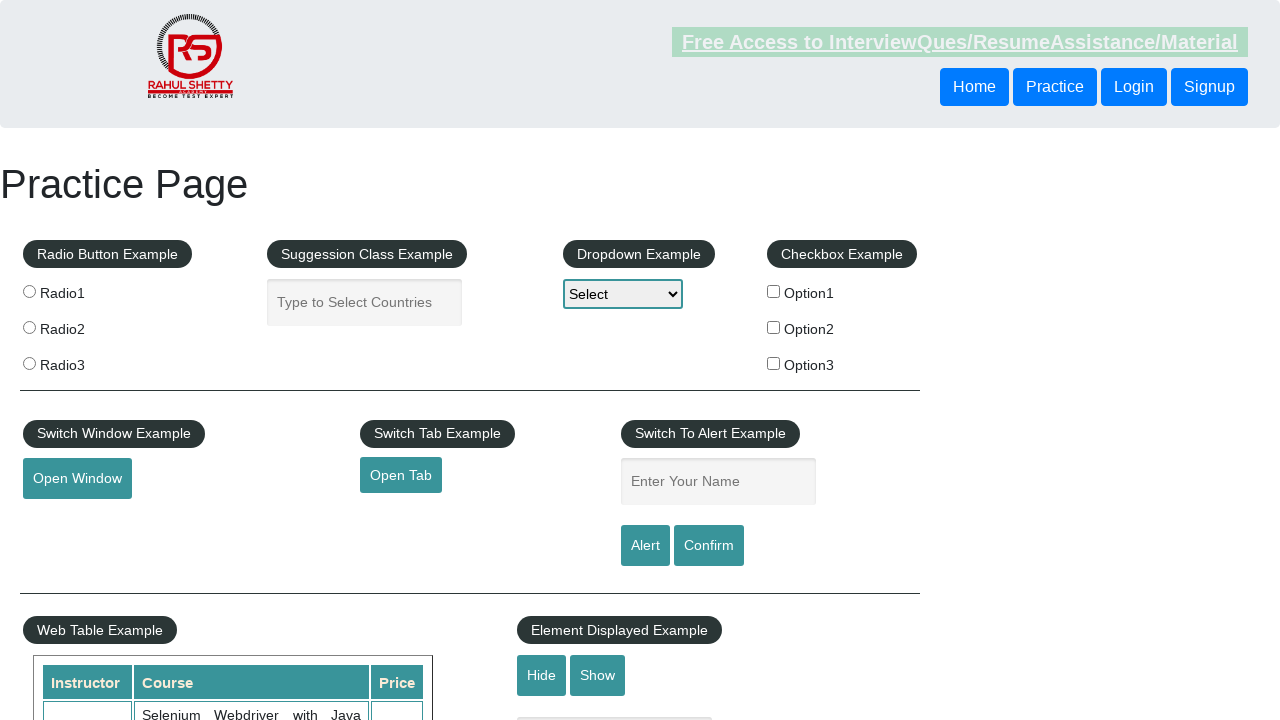

Filled name field with 'Alert - test' on #name
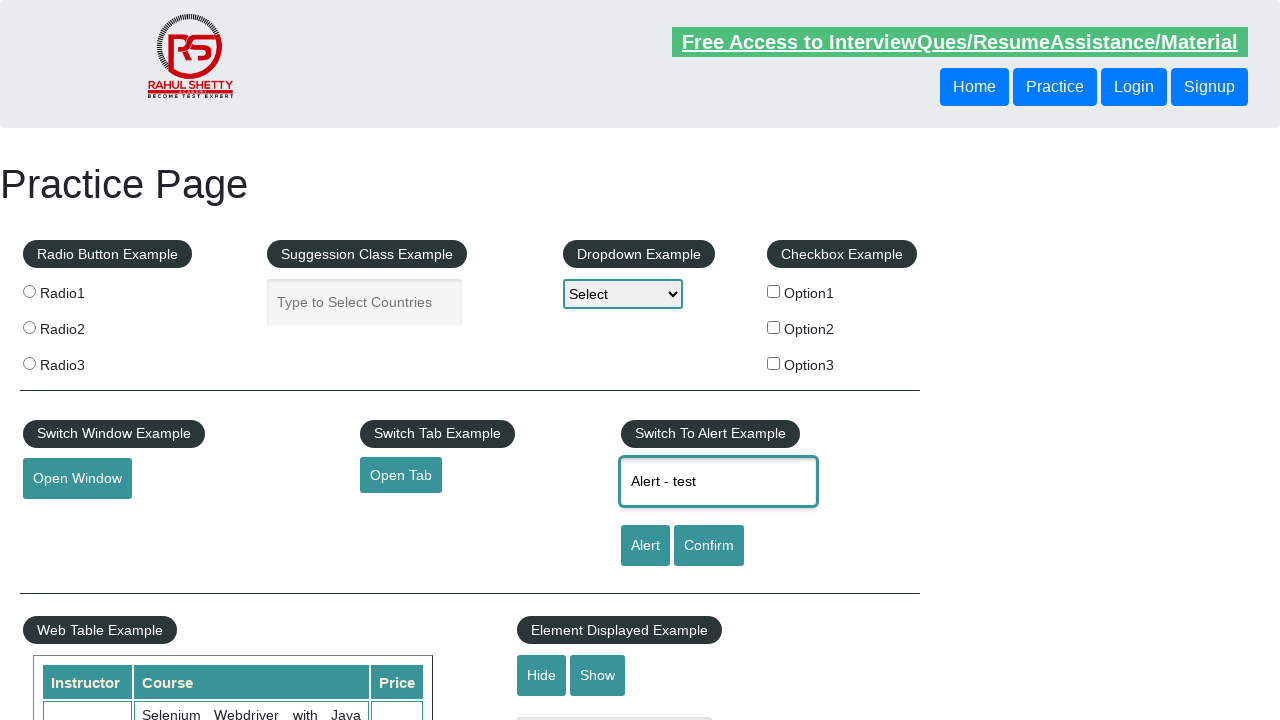

Clicked alert button to trigger alert dialog at (645, 546) on #alertbtn
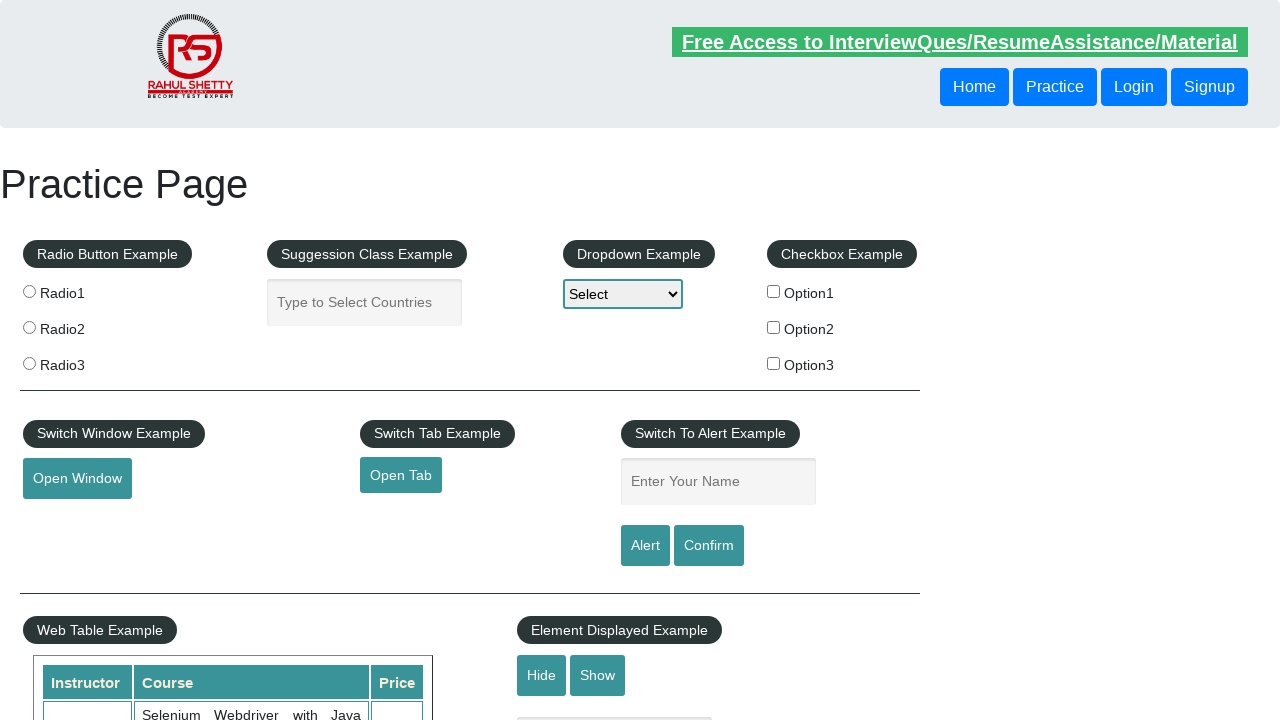

Set up dialog handler to accept alerts
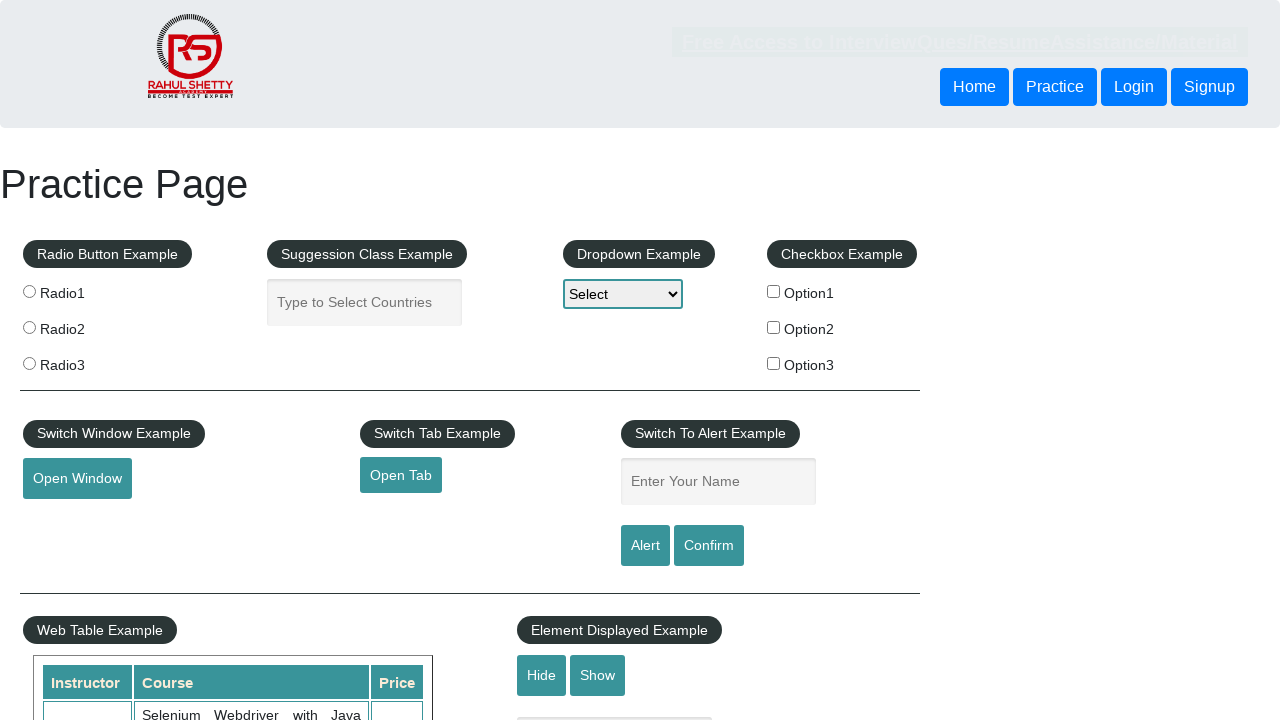

Waited 500ms for alert dialog to be processed
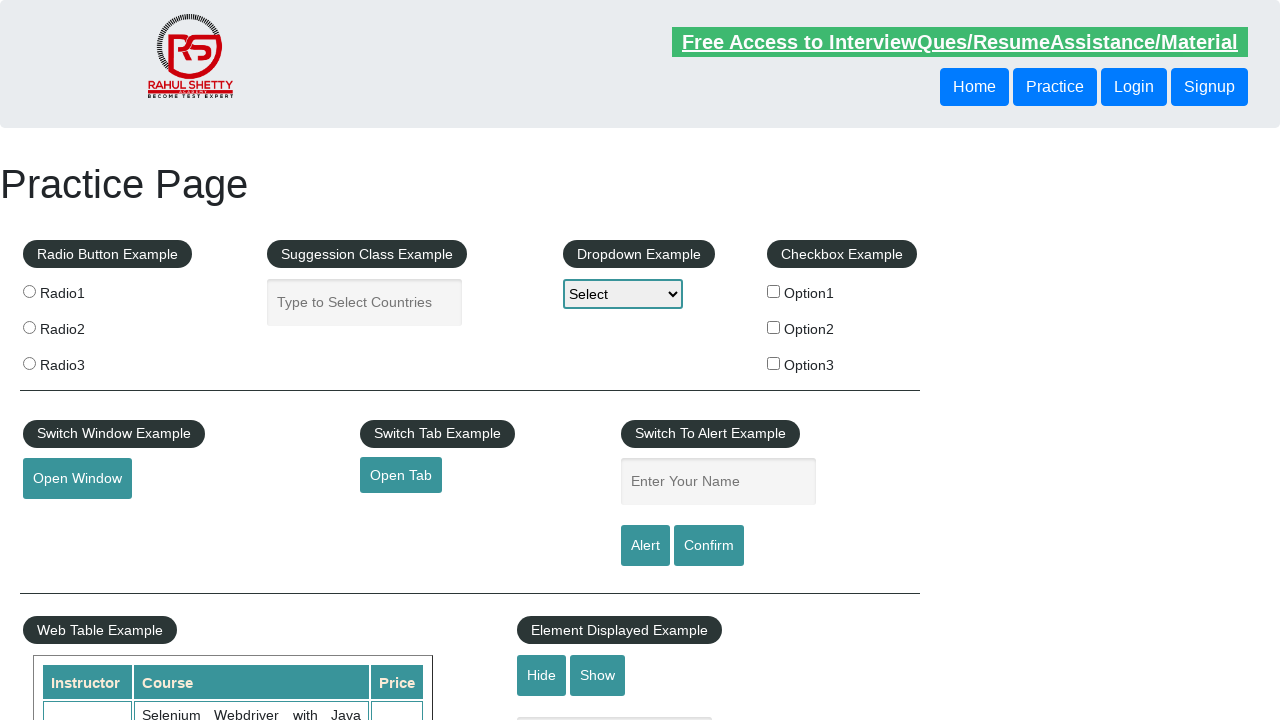

Filled name field with 'confirm -test' on #name
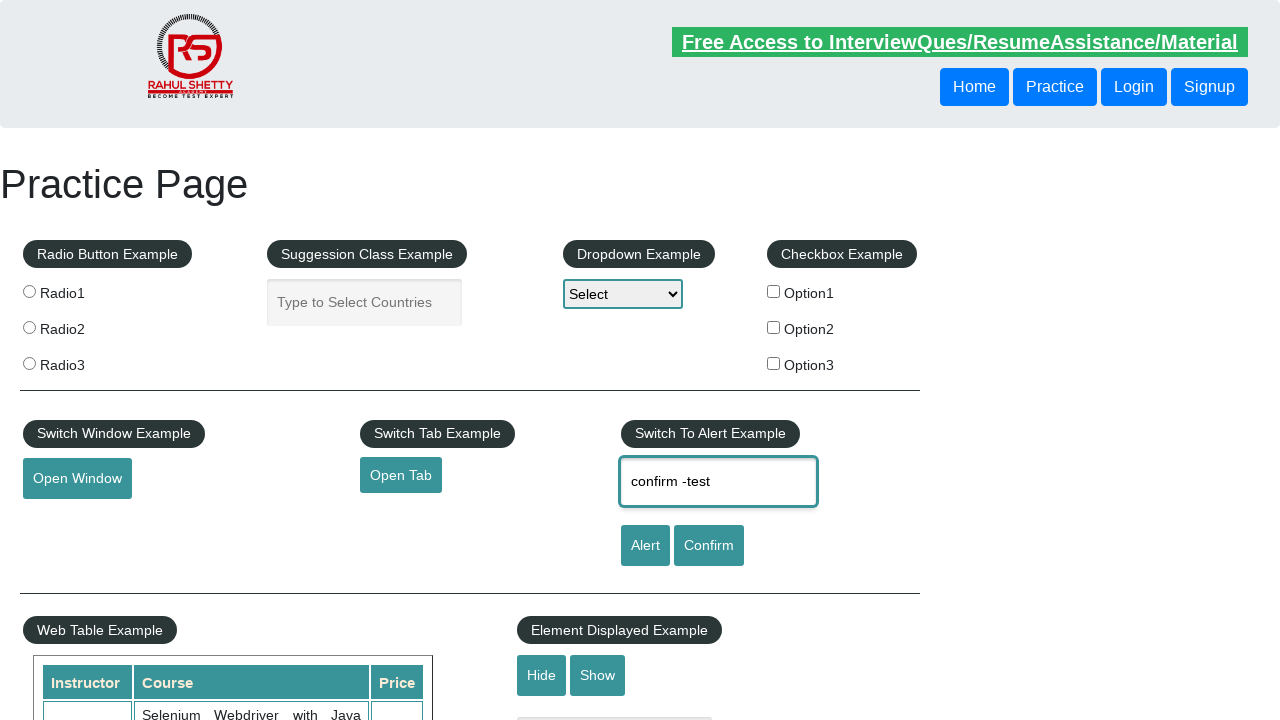

Set up dialog handler to dismiss confirm dialogs
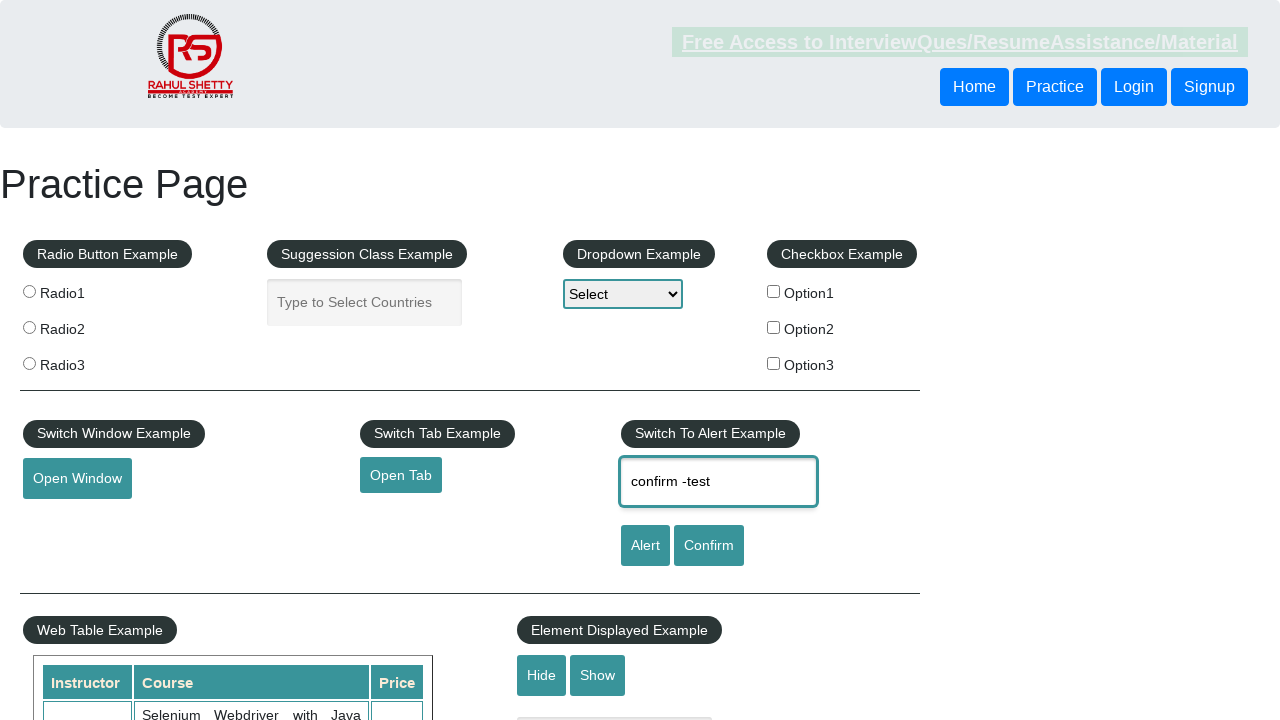

Clicked confirm button to trigger confirm dialog at (709, 546) on [id='confirmbtn']
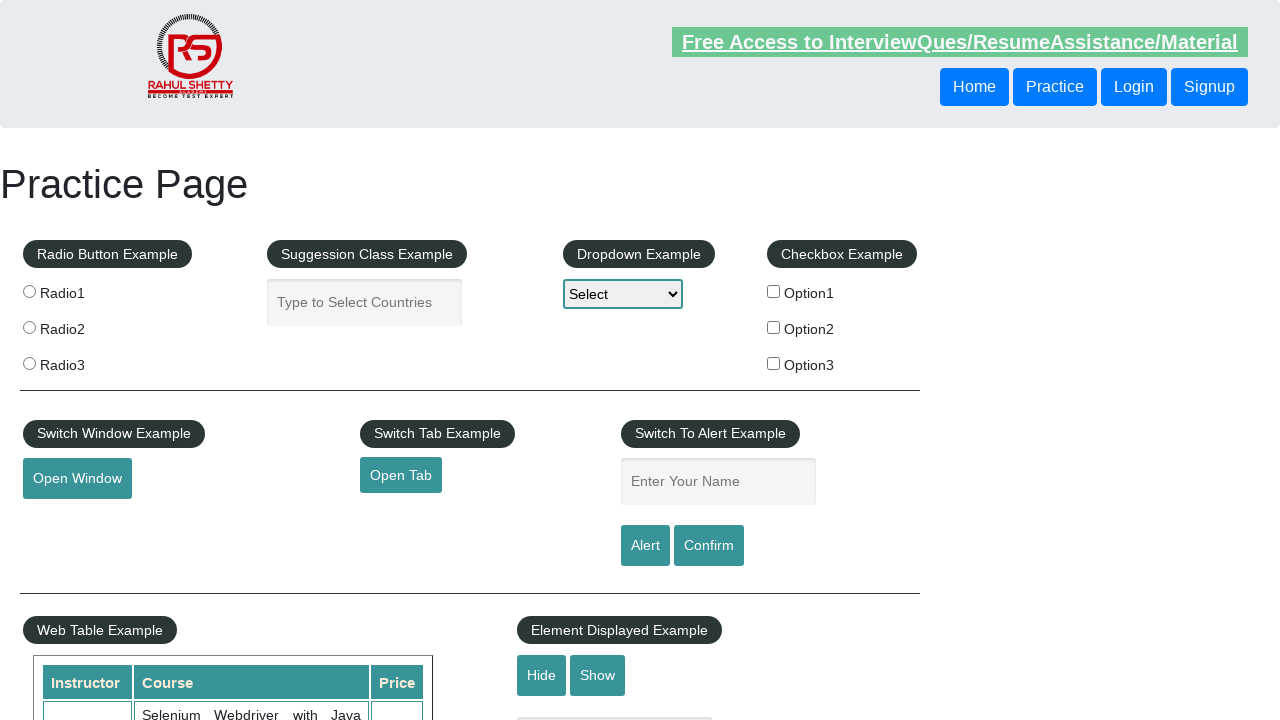

Waited 500ms for confirm dialog to be processed
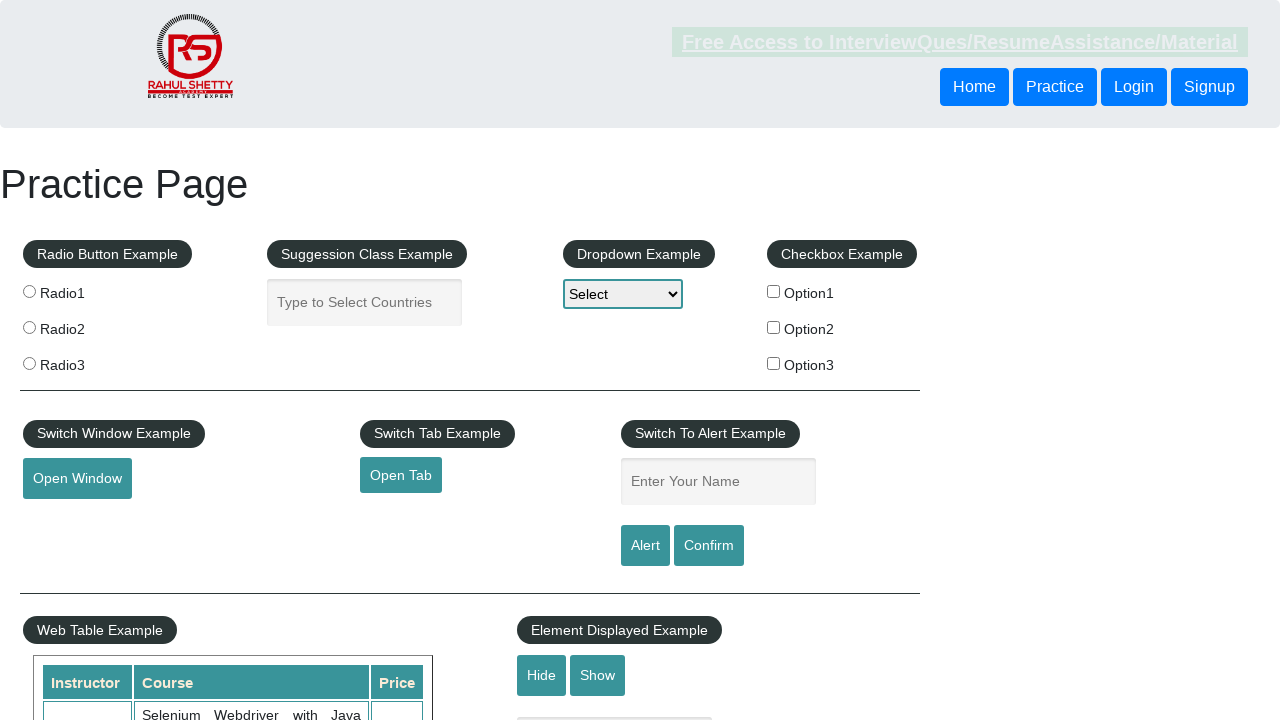

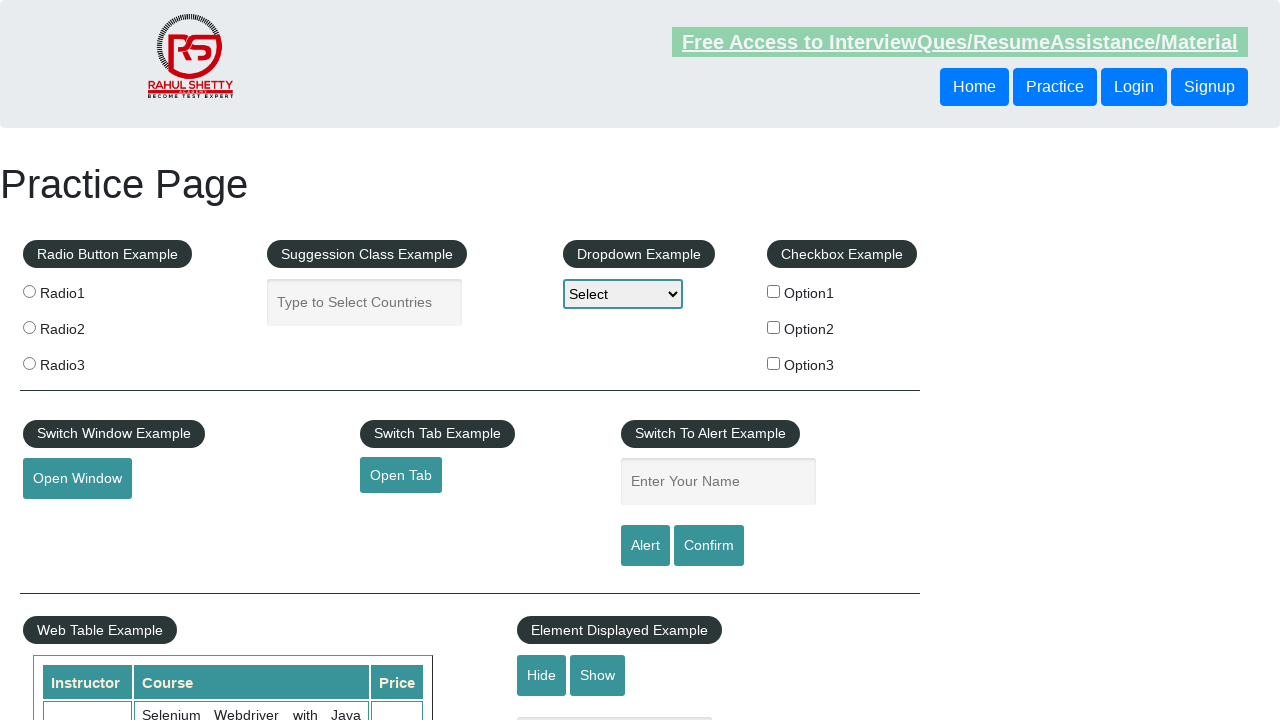